Demonstrates XPath traversal using following-sibling to locate and verify text of a button element on an automation practice page

Starting URL: https://rahulshettyacademy.com/AutomationPractice/

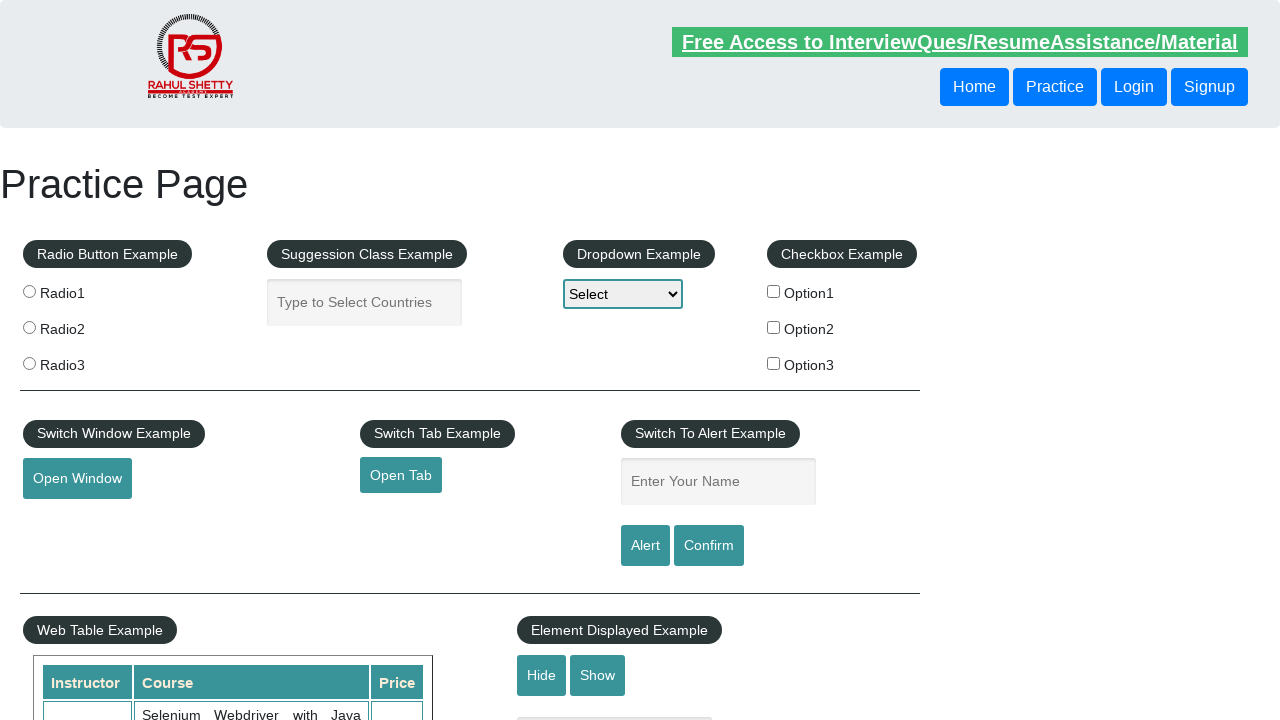

Located button element using XPath with following-sibling traversal
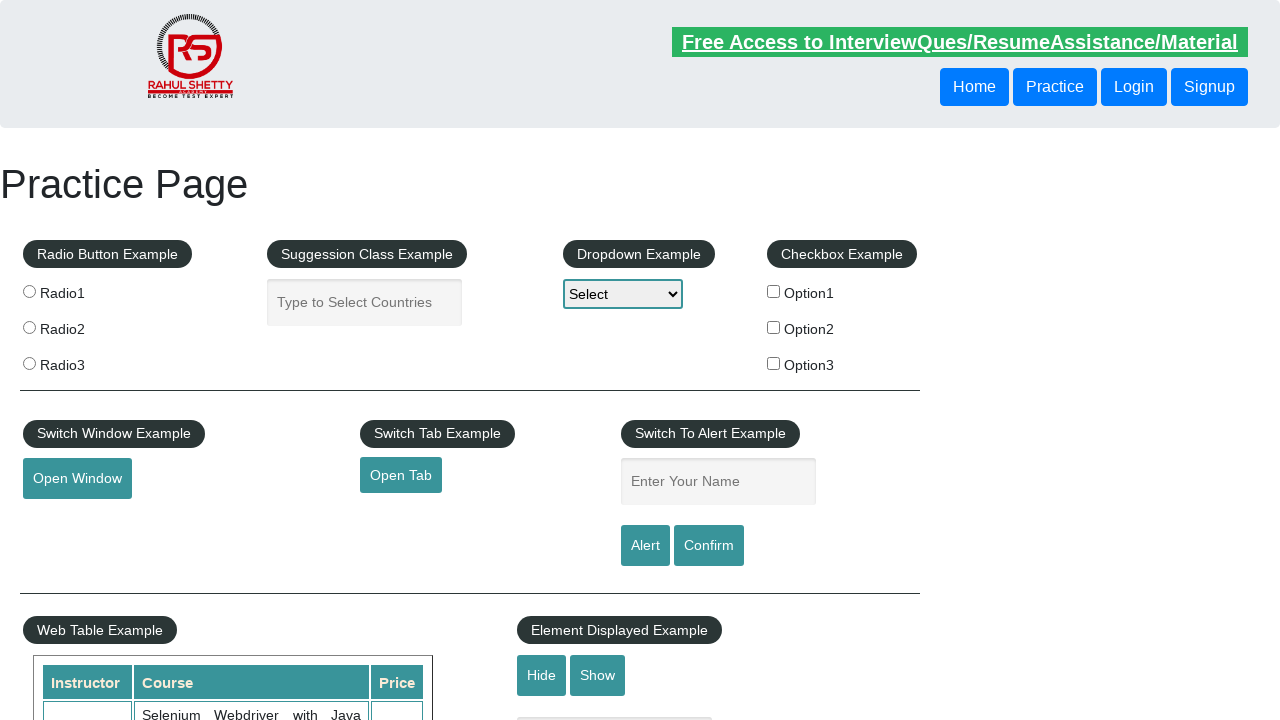

Button element is now visible
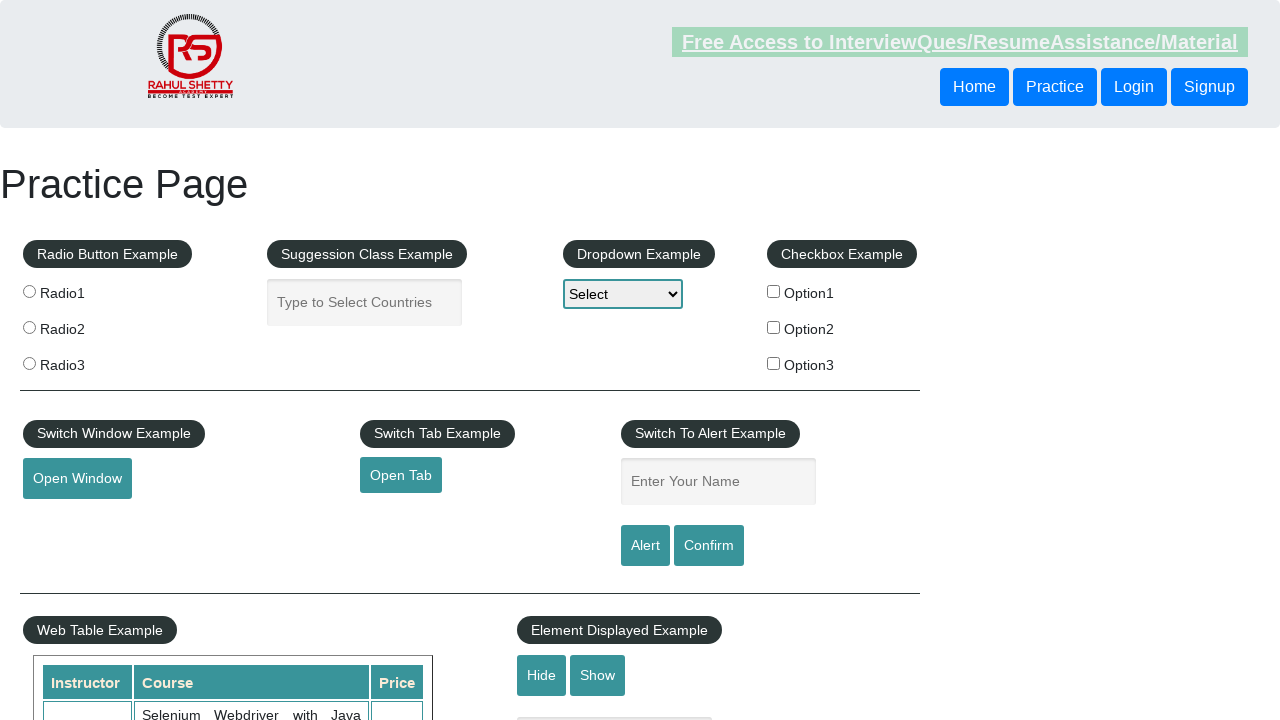

Retrieved button text content: 'Signup'
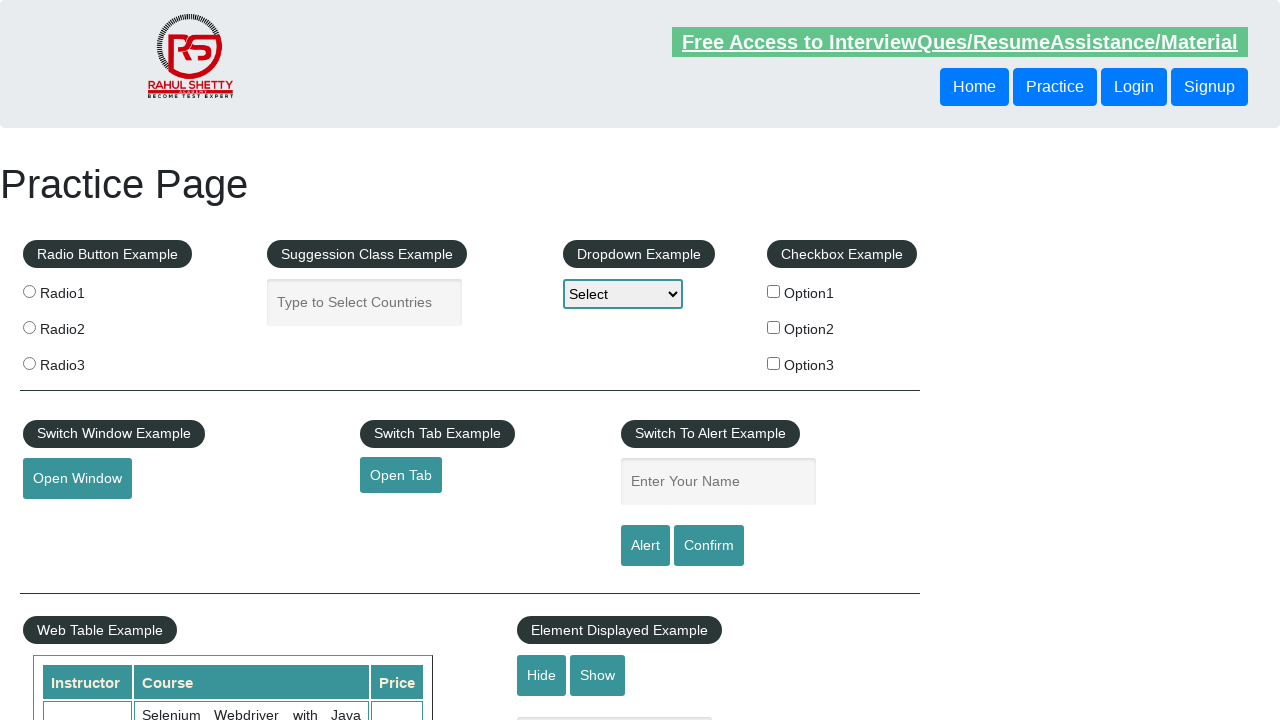

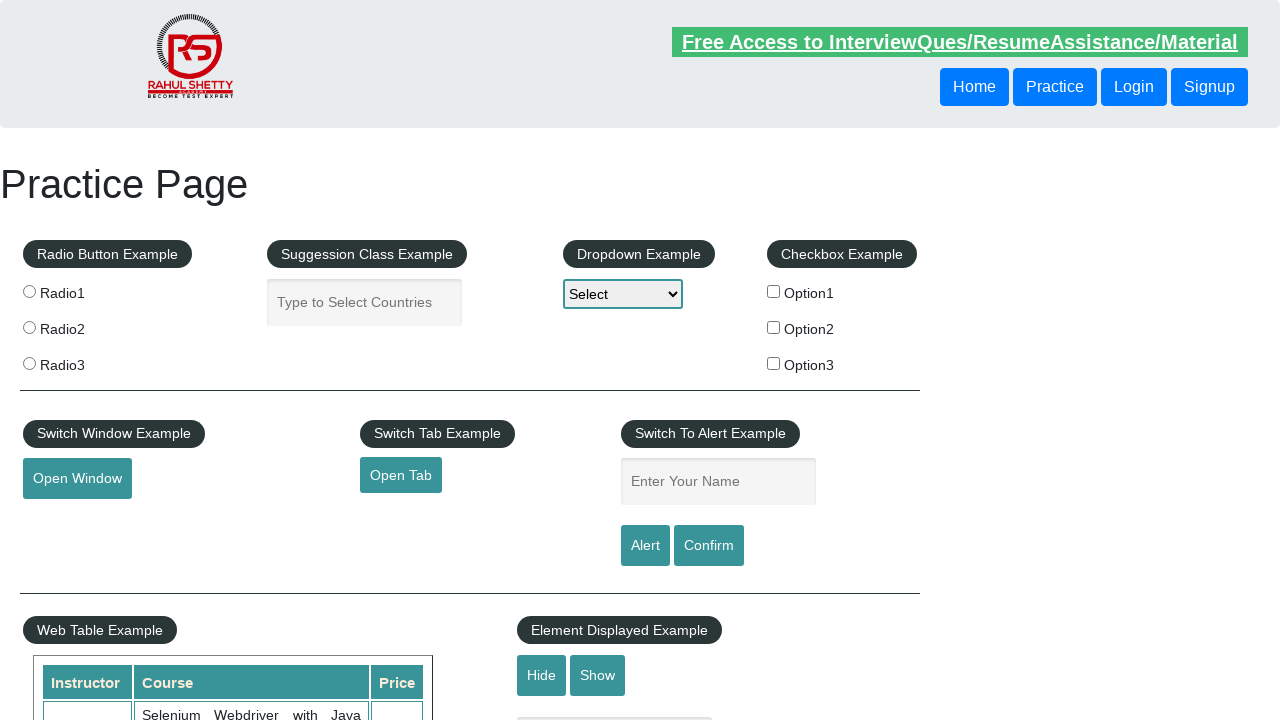